Tests a basic web form by entering text into a text box, submitting the form, and verifying the success message is displayed.

Starting URL: https://www.selenium.dev/selenium/web/web-form.html

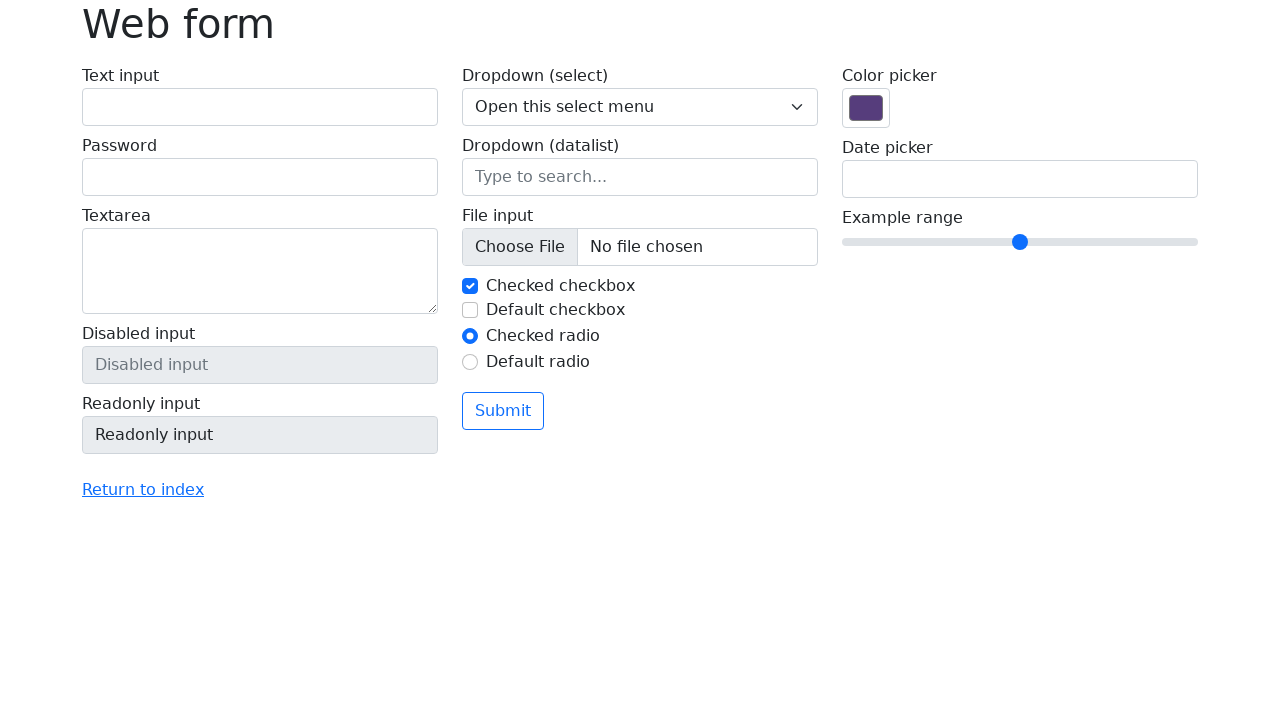

Verified page title is 'Web form'
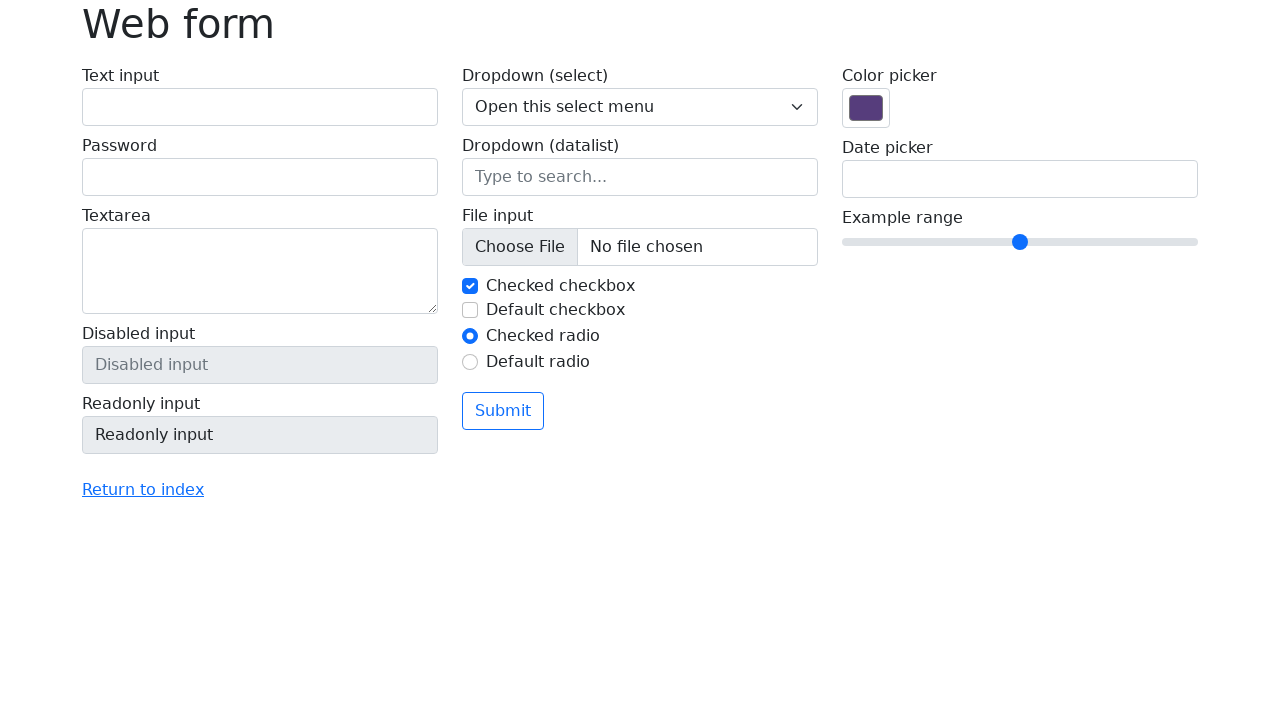

Filled text field with 'Selenium' on input[name='my-text']
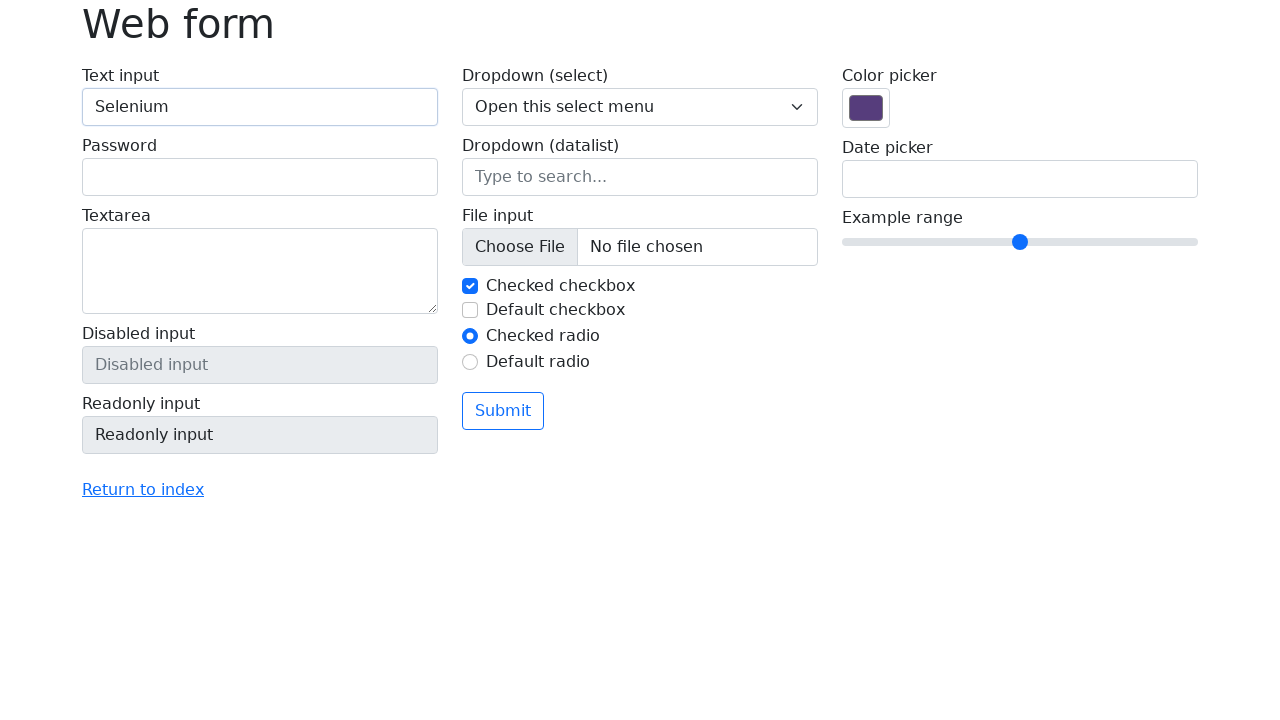

Clicked submit button at (503, 411) on button
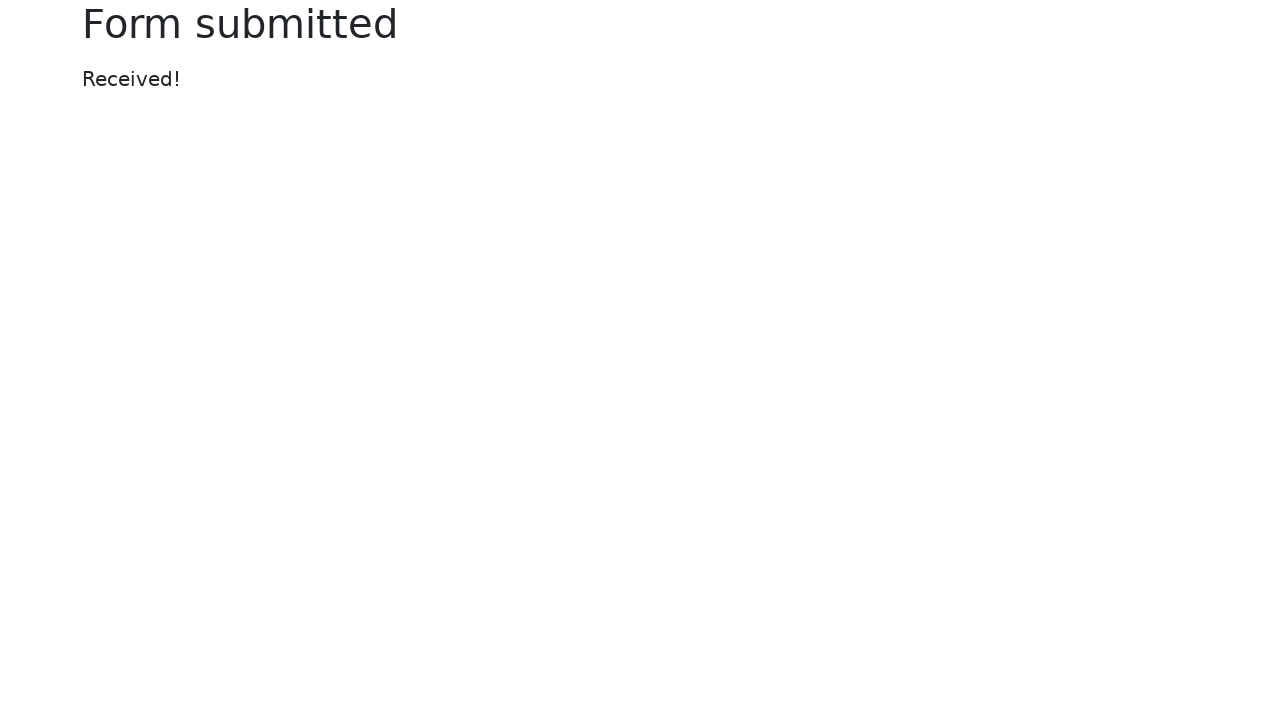

Success message element is visible
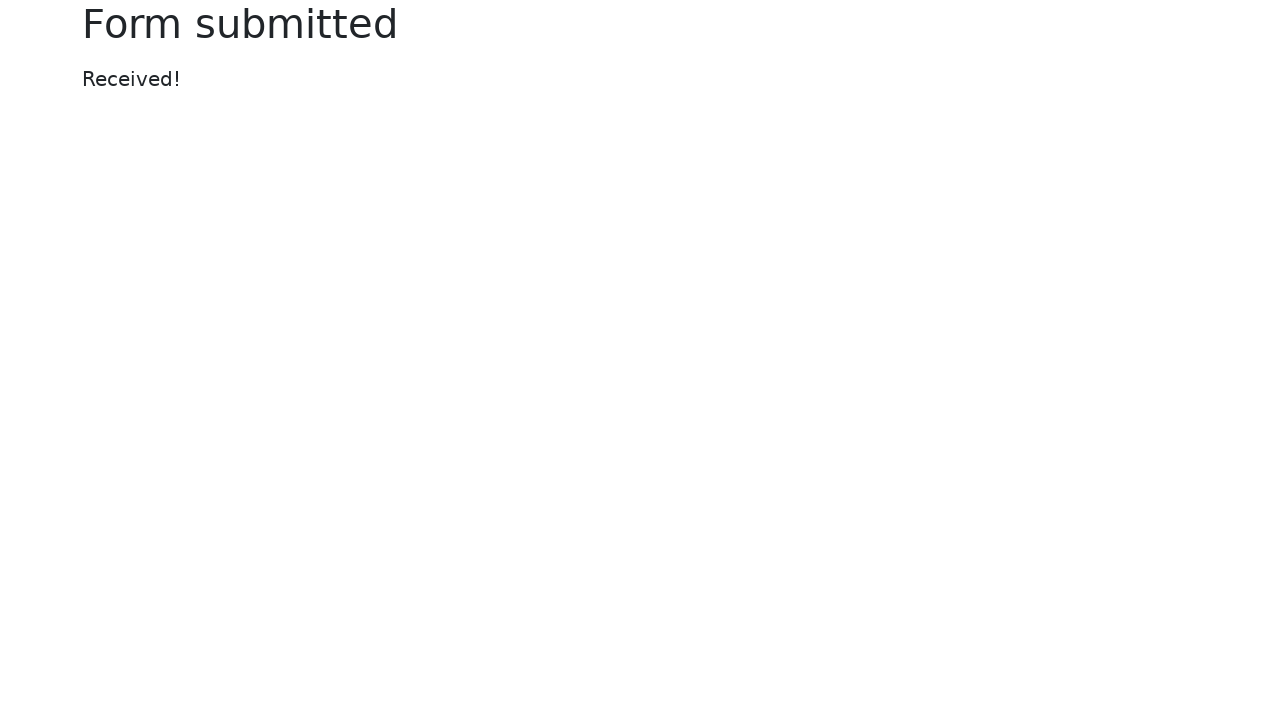

Verified success message text is 'Received!'
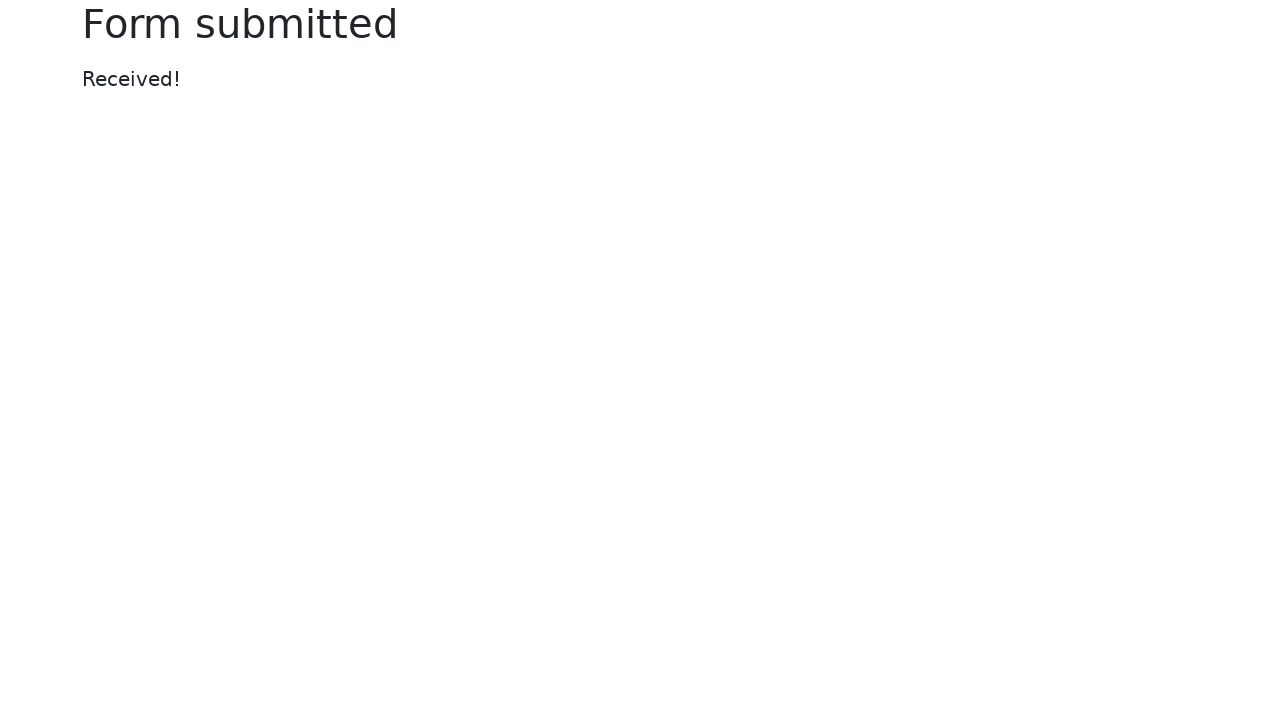

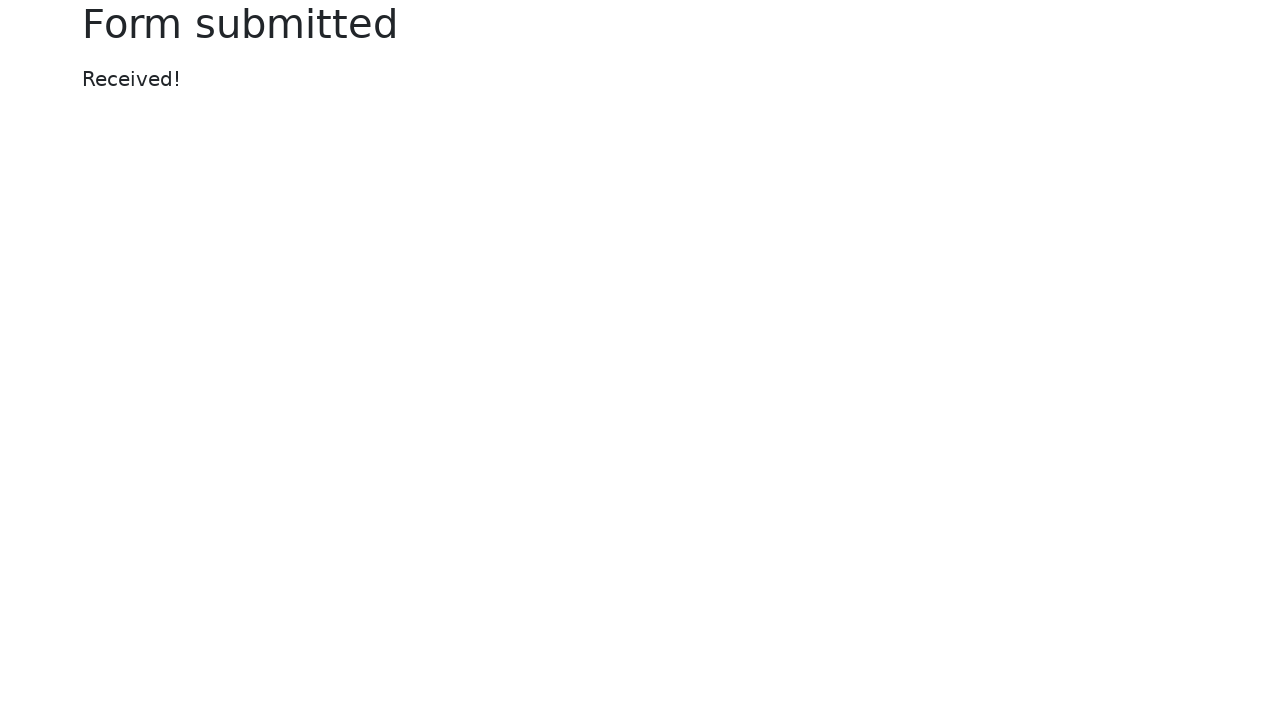